Tests a web form by filling a text input field with "Selenium" and clicking the submit button, then verifies the confirmation message is displayed.

Starting URL: https://www.selenium.dev/selenium/web/web-form.html

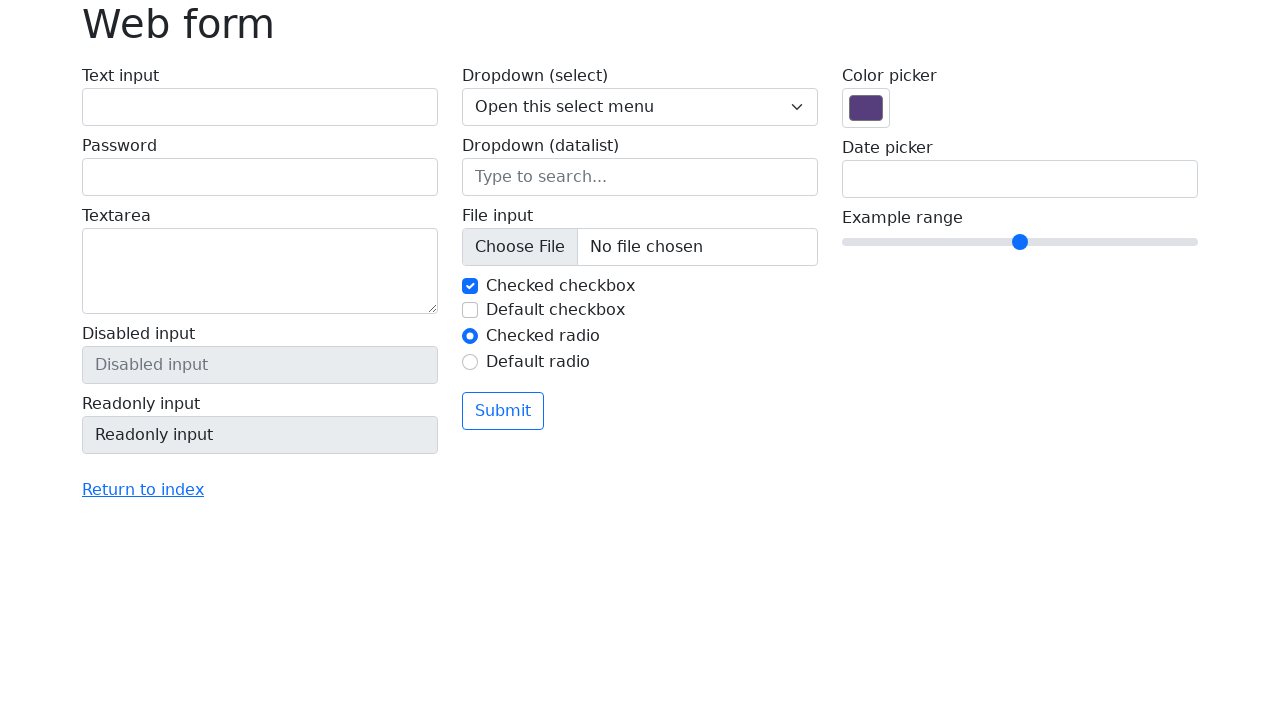

Filled text input field with 'Selenium' on input[name='my-text']
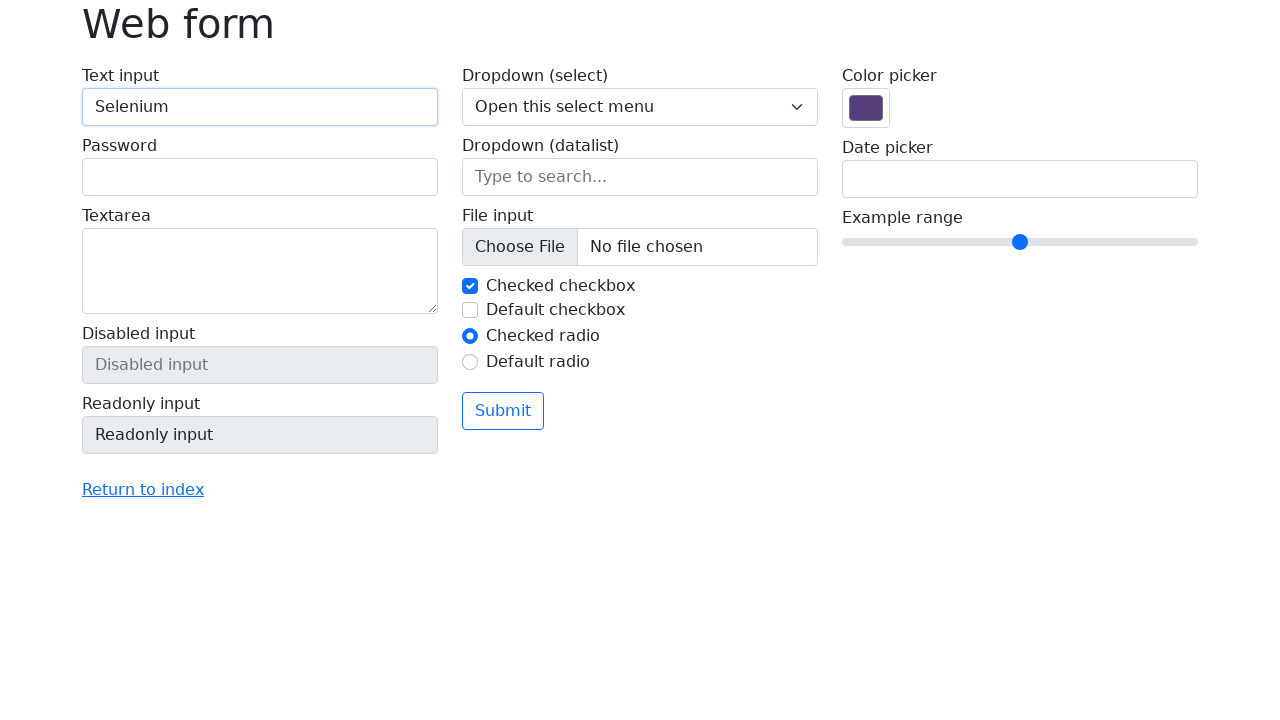

Clicked submit button at (503, 411) on button
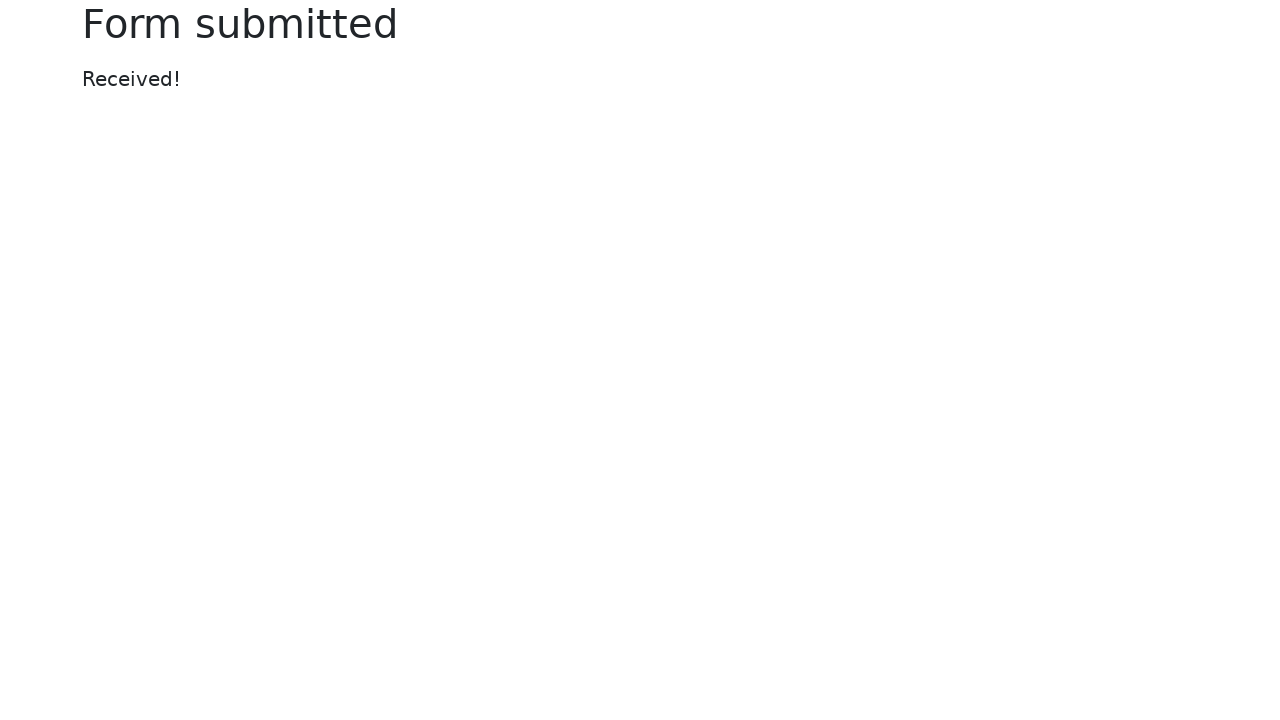

Confirmation message appeared
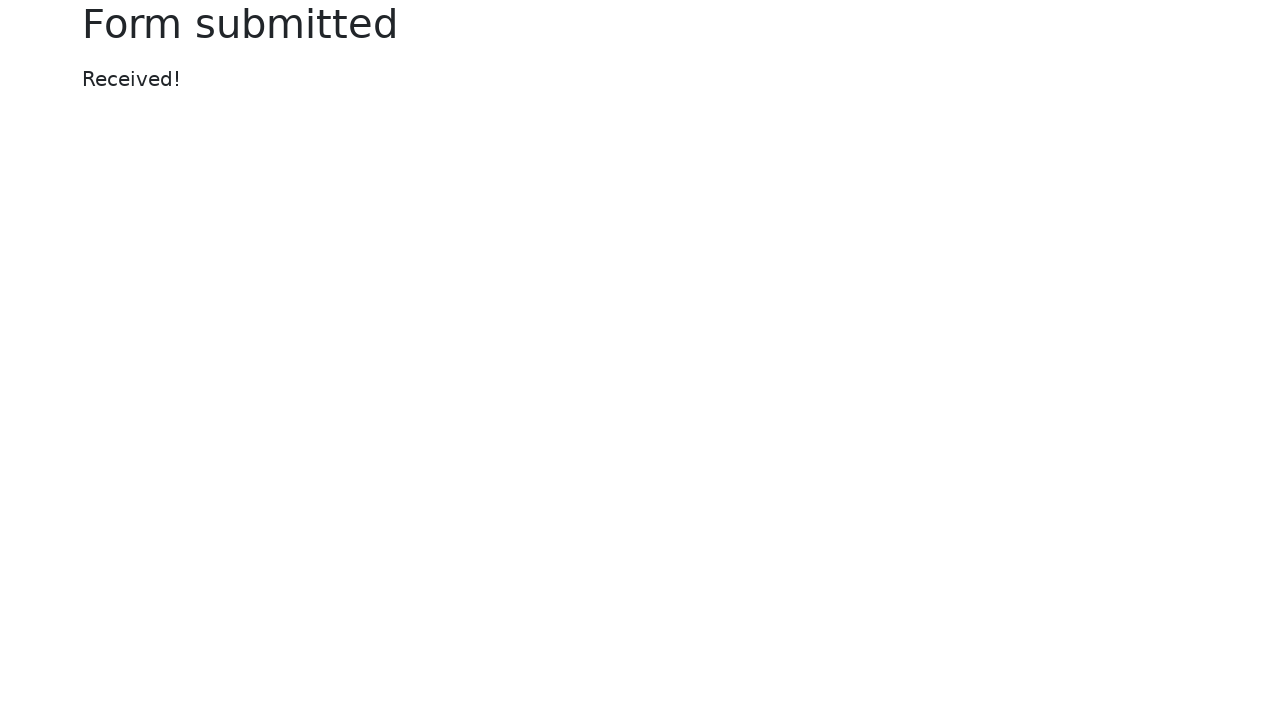

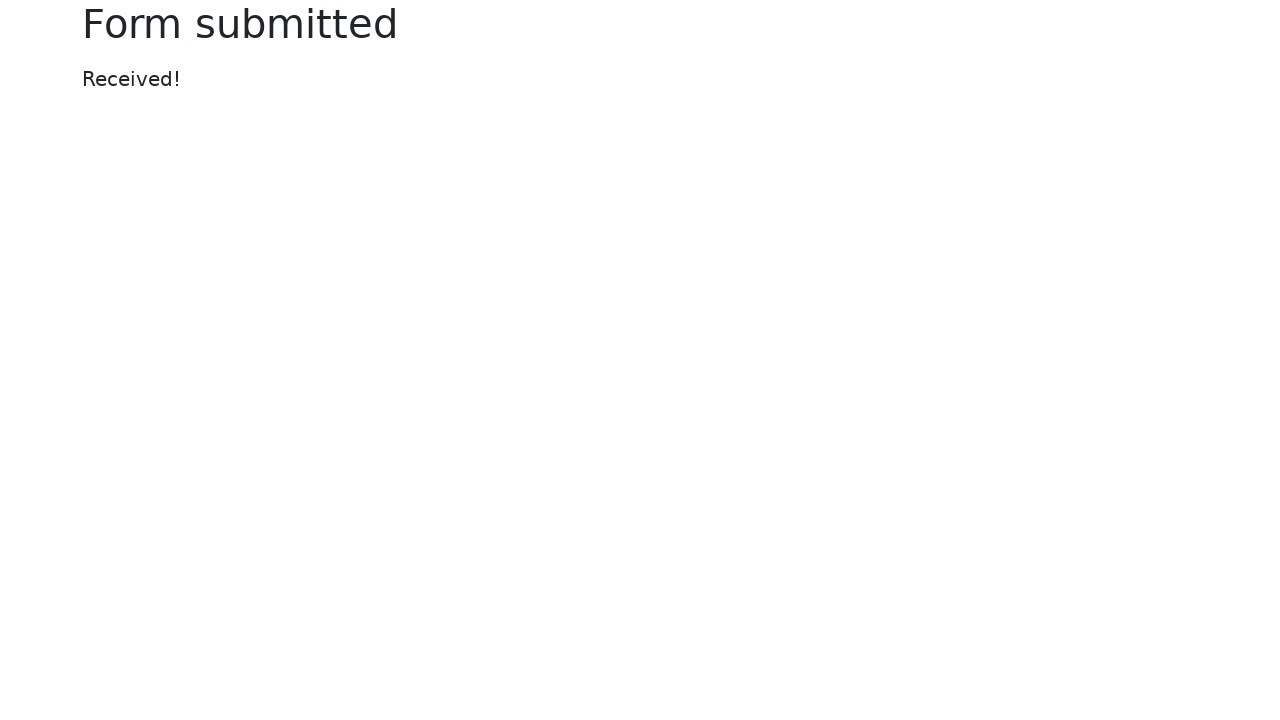